Tests the Simple Form Demo functionality on syntaxprojects.com by navigating to the form page, entering a message in the input field, and clicking the Show Message button to display it.

Starting URL: http://www.syntaxprojects.com

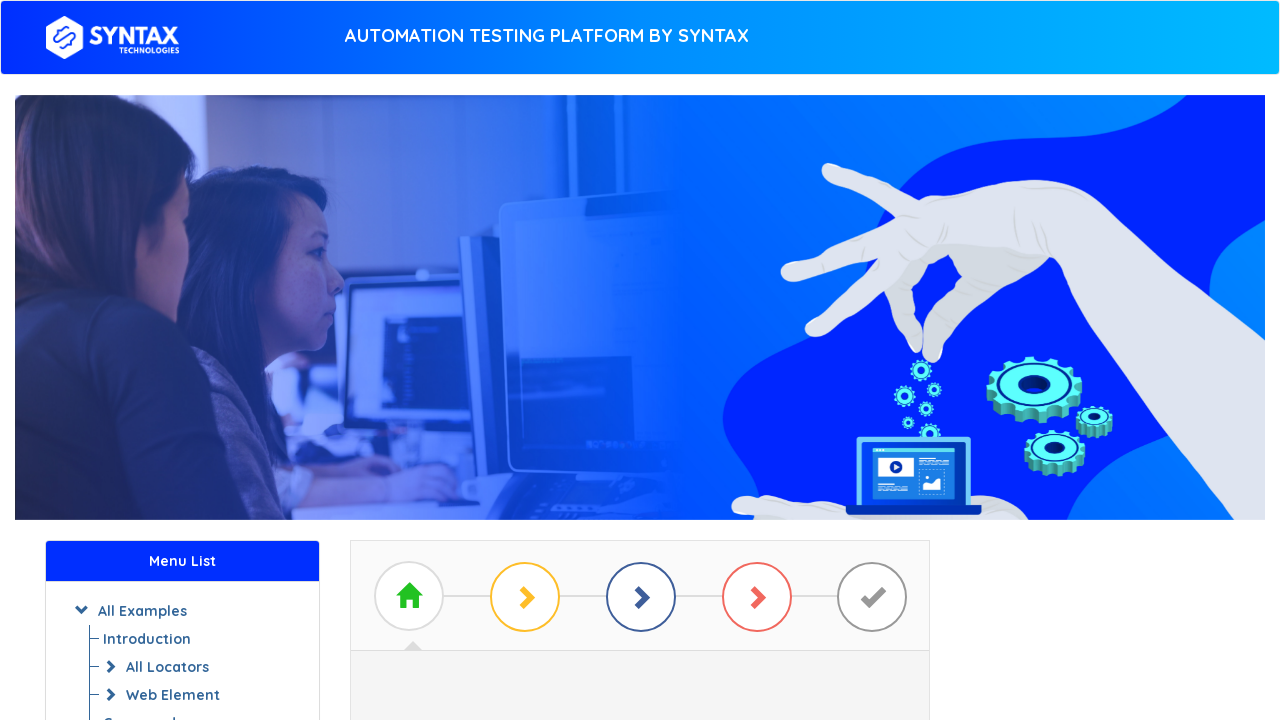

Clicked button to access demo section at (640, 372) on xpath=//a[contains(@id,'btn_b')]
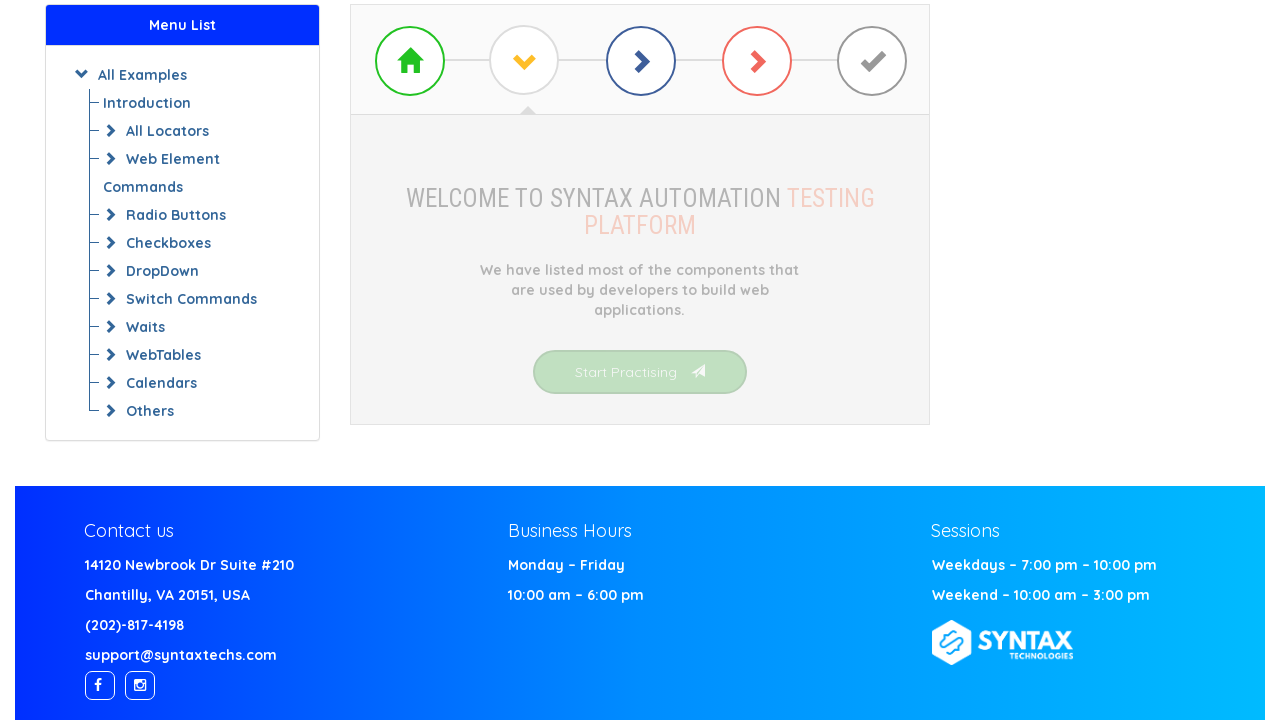

Waited 2 seconds for navigation
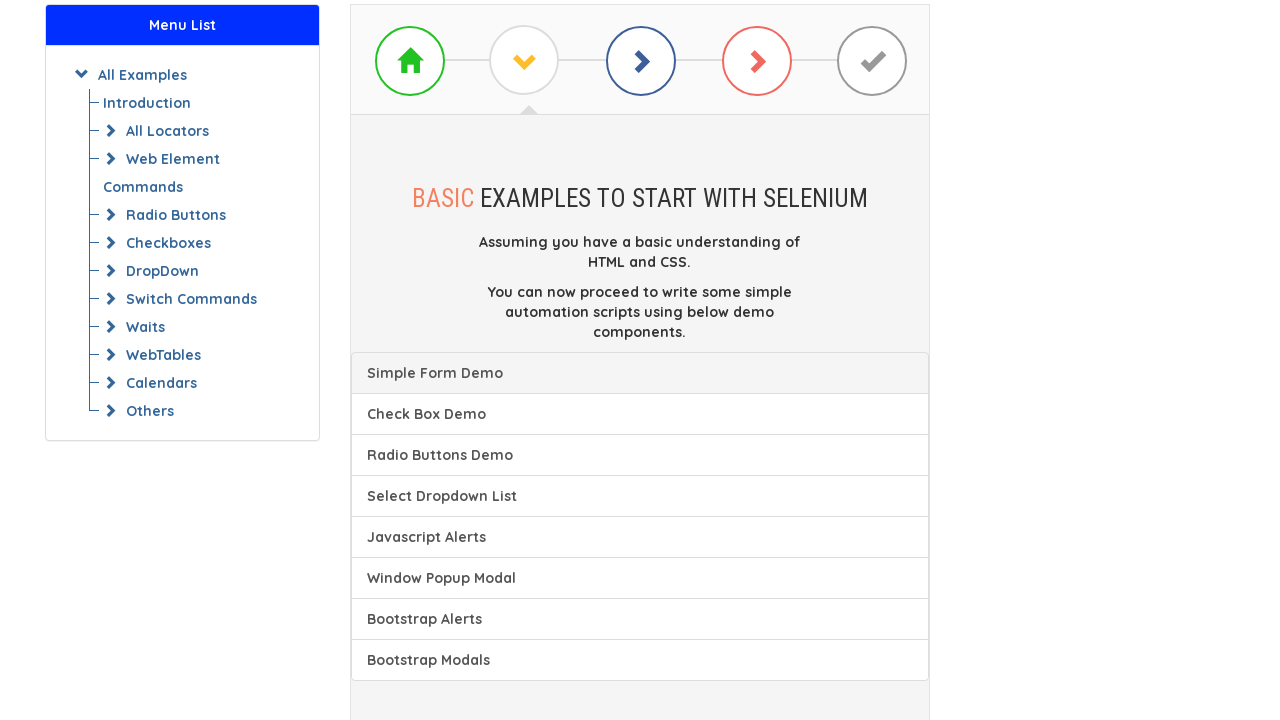

Clicked on Simple Form Demo link at (640, 373) on xpath=//a[@class='list-group-item' and text()='Simple Form Demo']
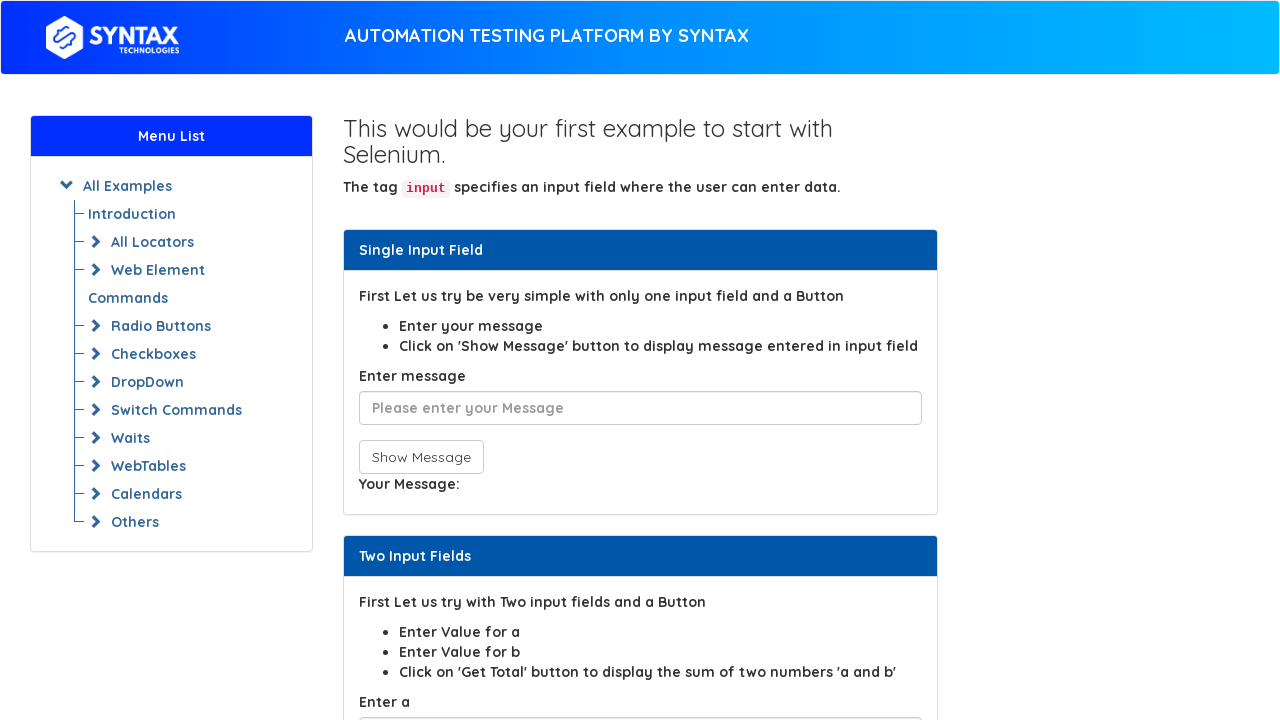

Filled user message input field with 'You are so intelligent' on //input[@id='user-message']
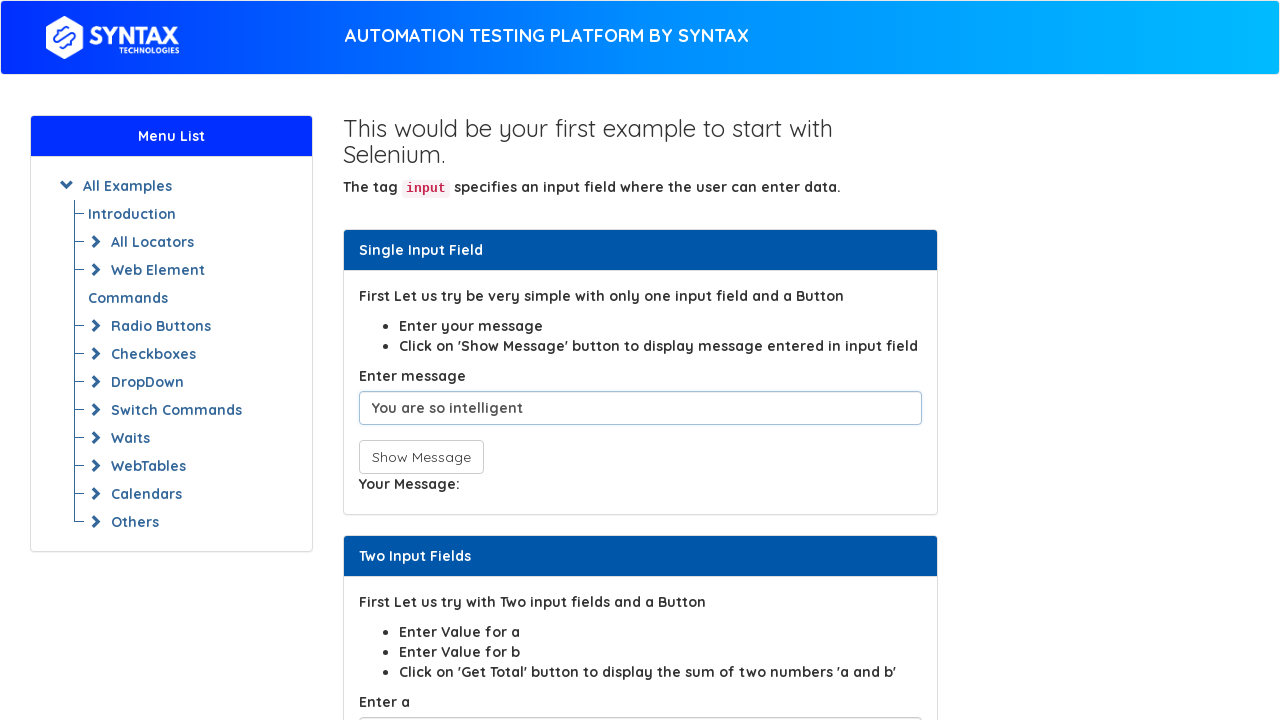

Clicked Show Message button to display the entered message at (421, 457) on xpath=//button[text()='Show Message']
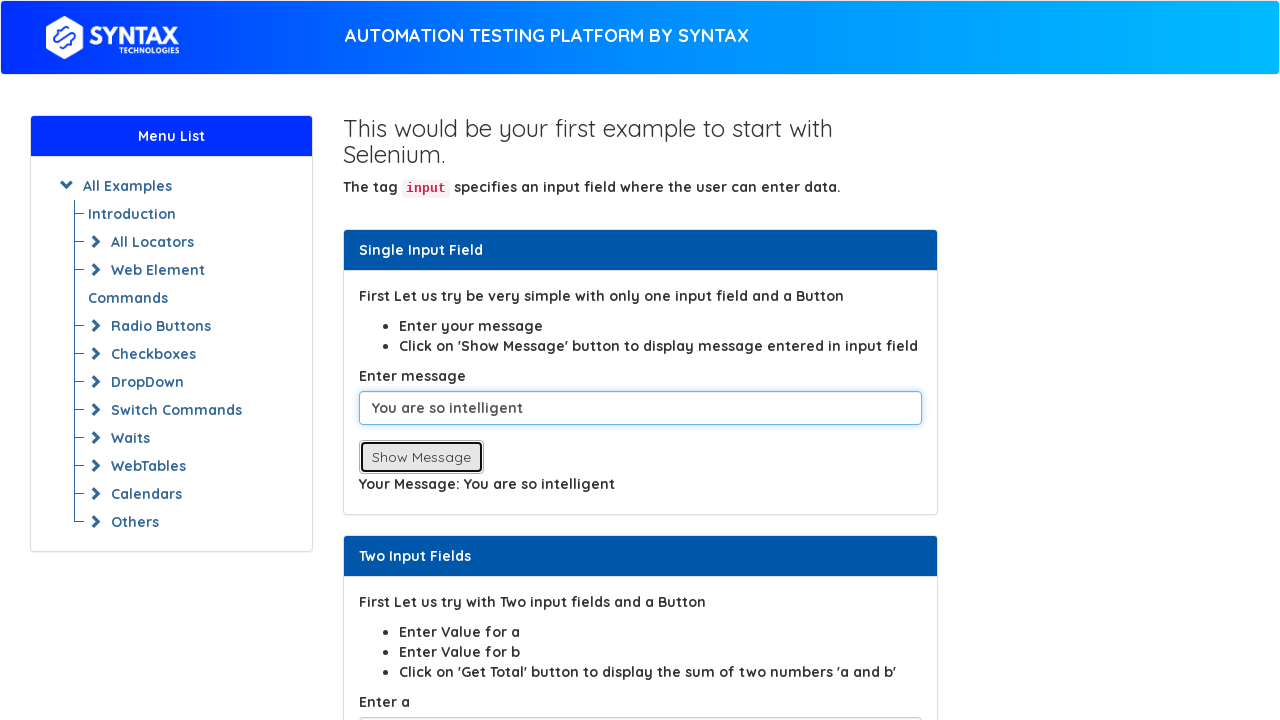

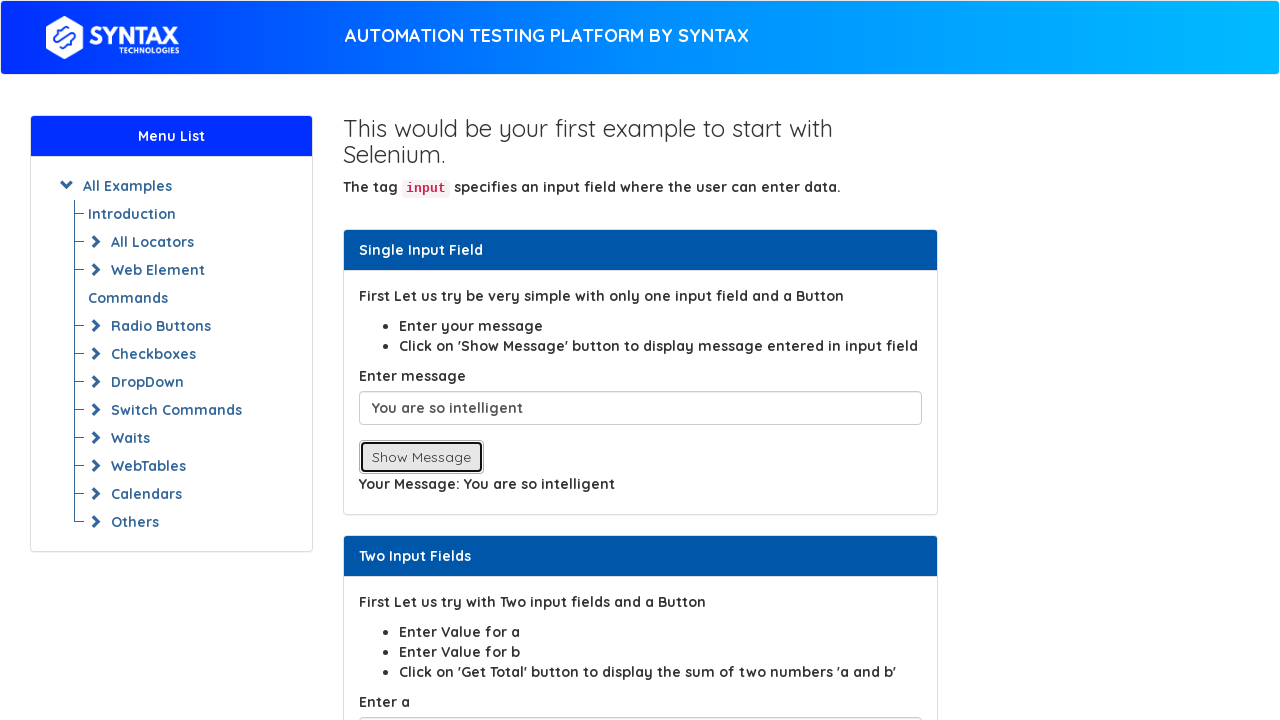